Tests file download functionality by navigating to a download page, clicking on the first download link, and verifying that a file is downloaded.

Starting URL: https://the-internet.herokuapp.com/download

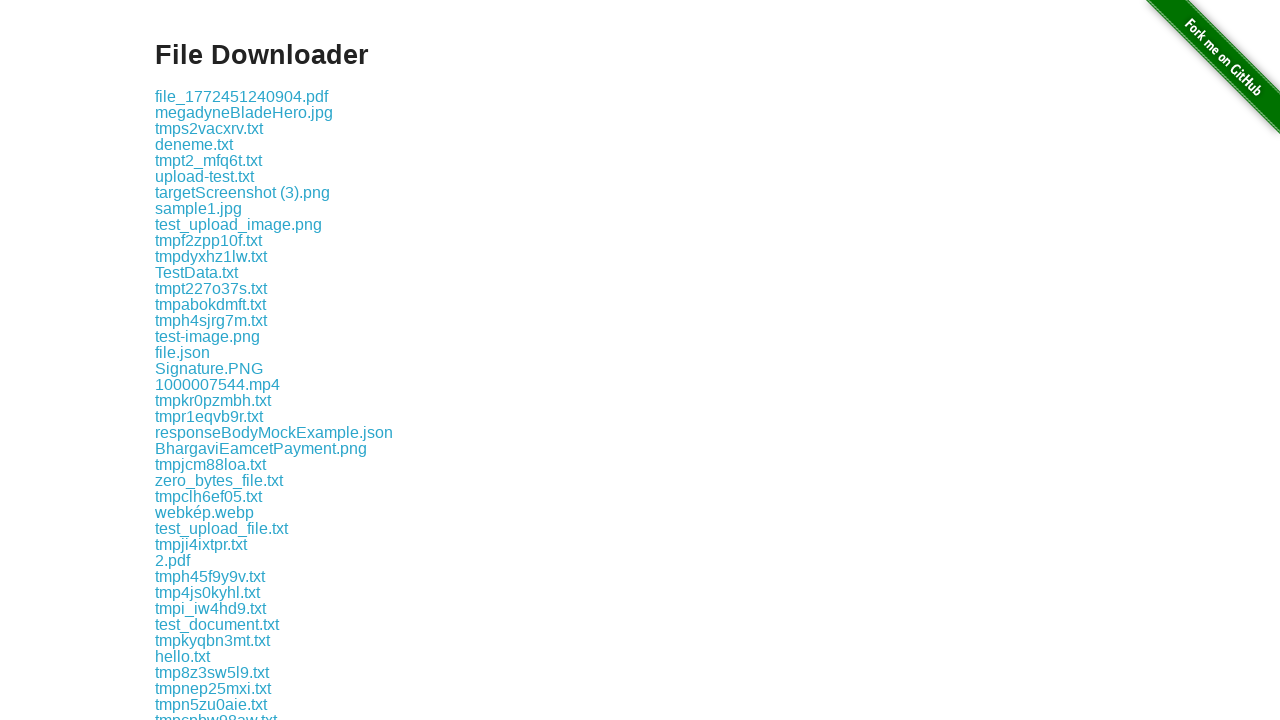

Clicked the first download link at (242, 96) on .example a >> nth=0
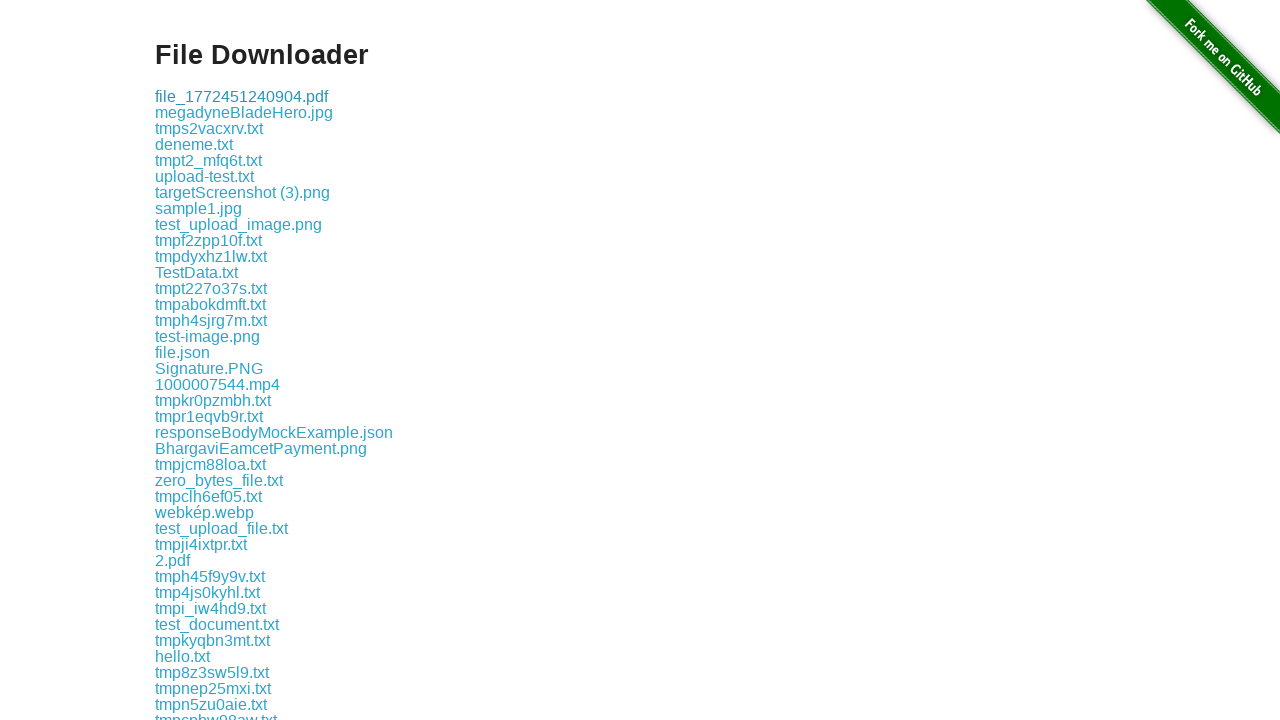

Waited 2 seconds for download to complete
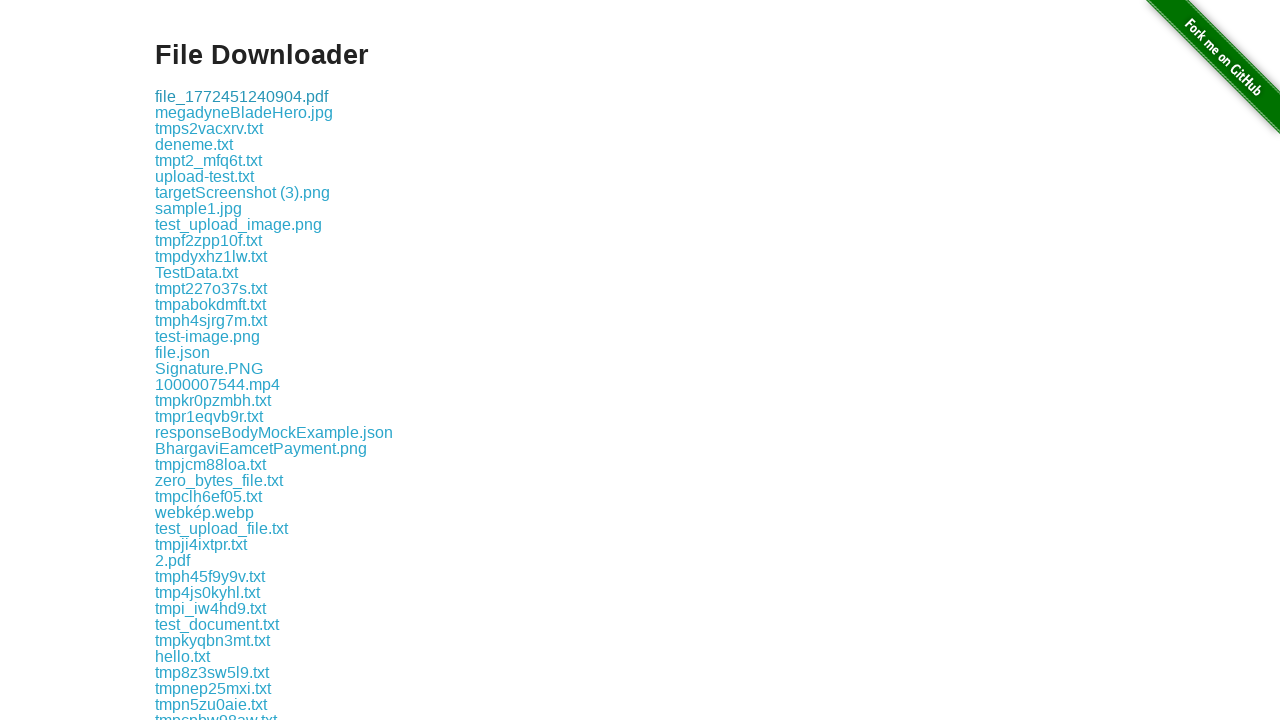

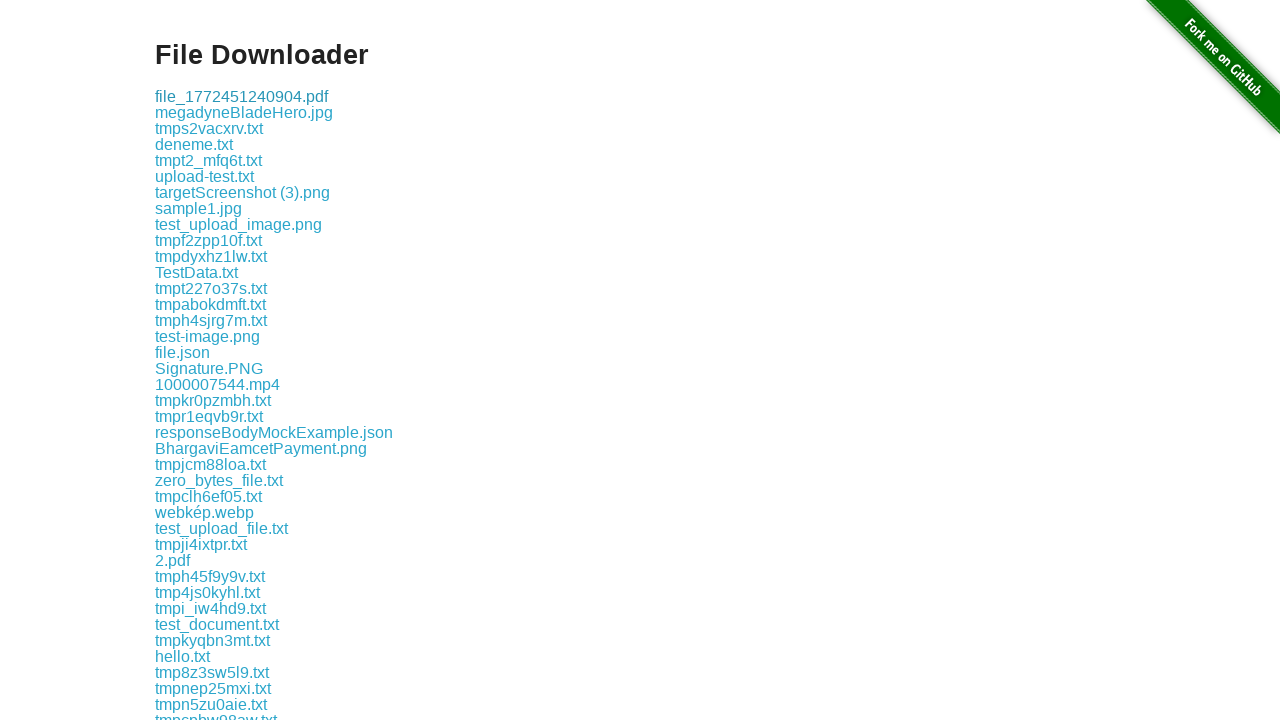